Tests product review submission functionality by navigating to a product, switching to the reviews tab, and submitting a 5-star review with comment, name, and email

Starting URL: https://practice.automationtesting.in/

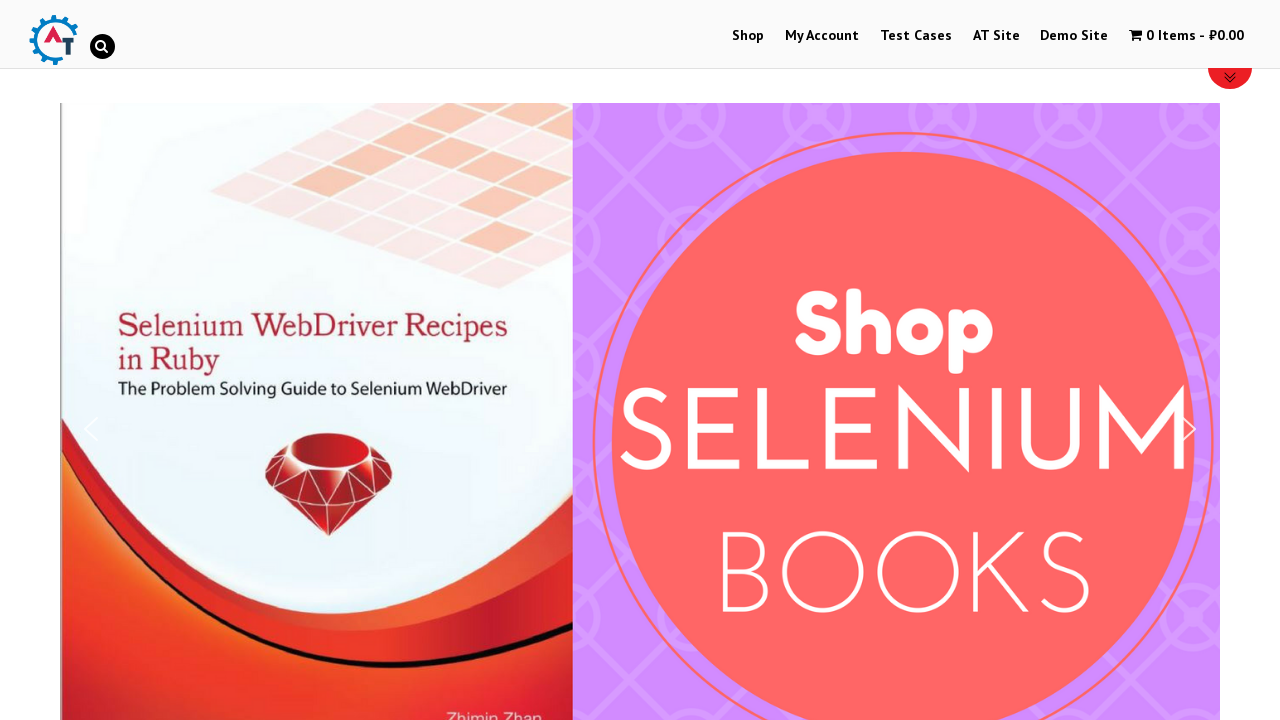

Scrolled down 600px to view products
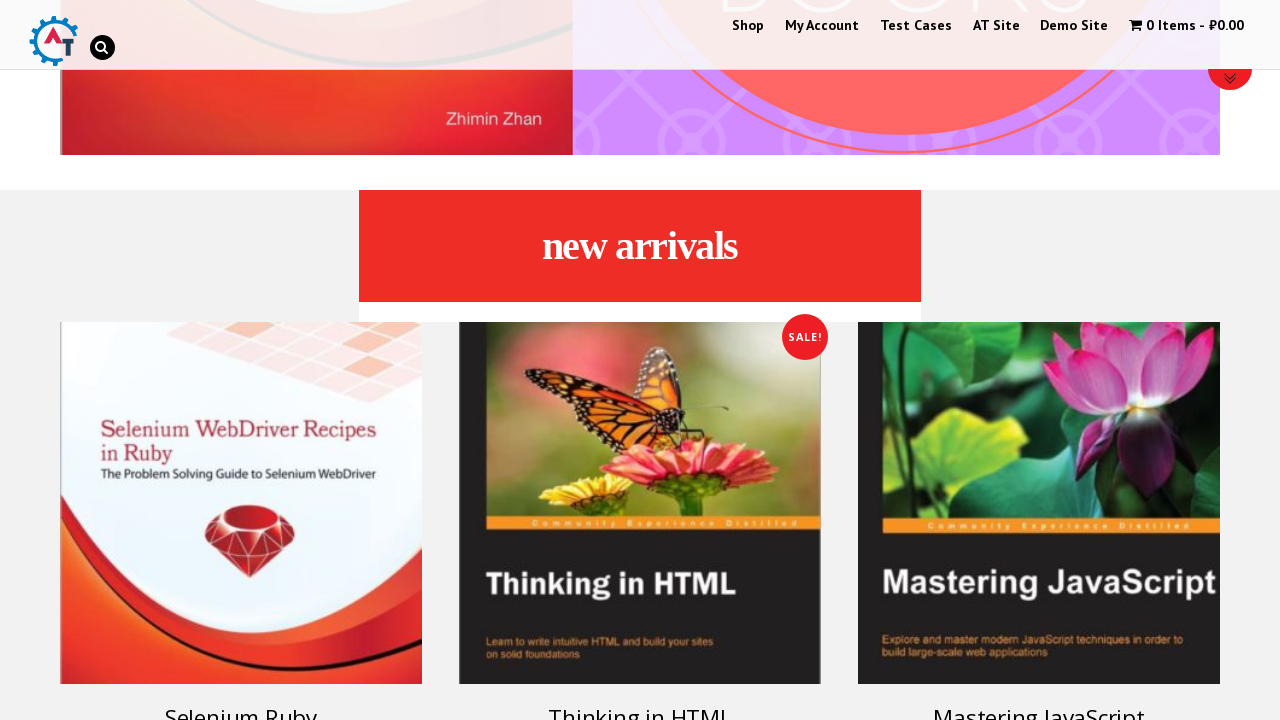

Clicked on a product from the list at (241, 702) on xpath=//*[@id='text-22-sub_row_1-0-2-0-0']//h3
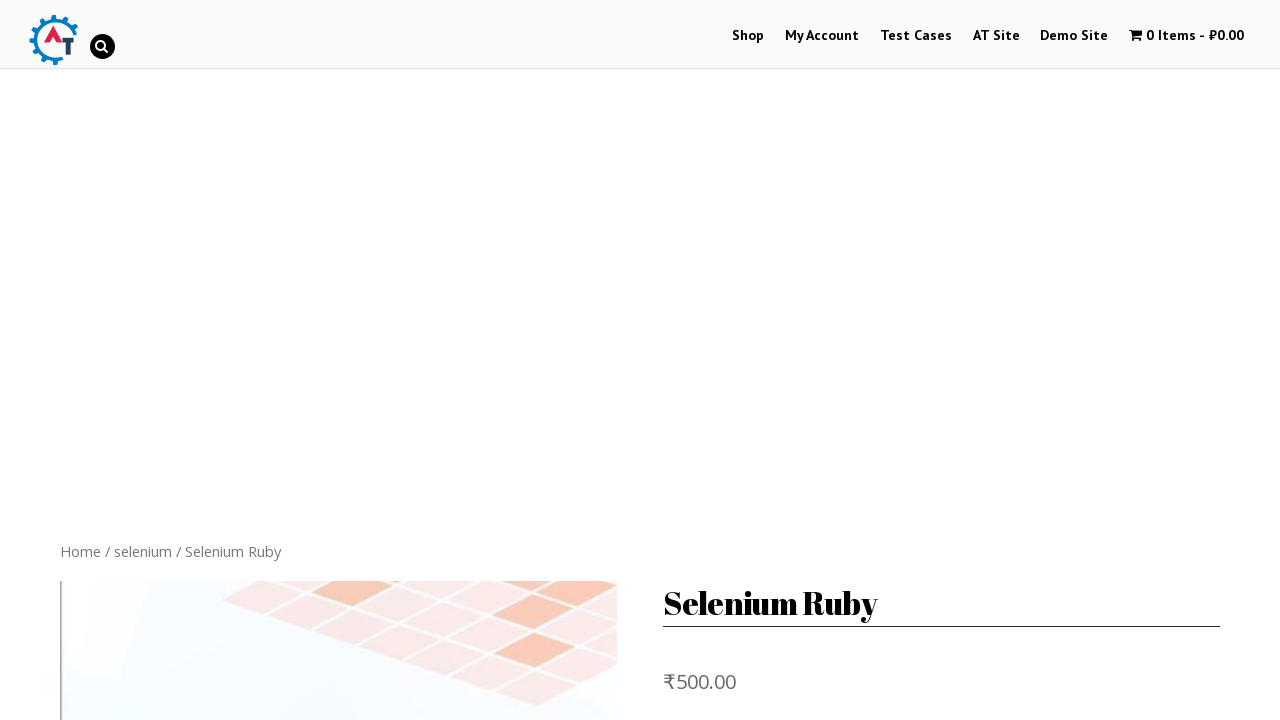

Product page loaded and Reviews tab became visible
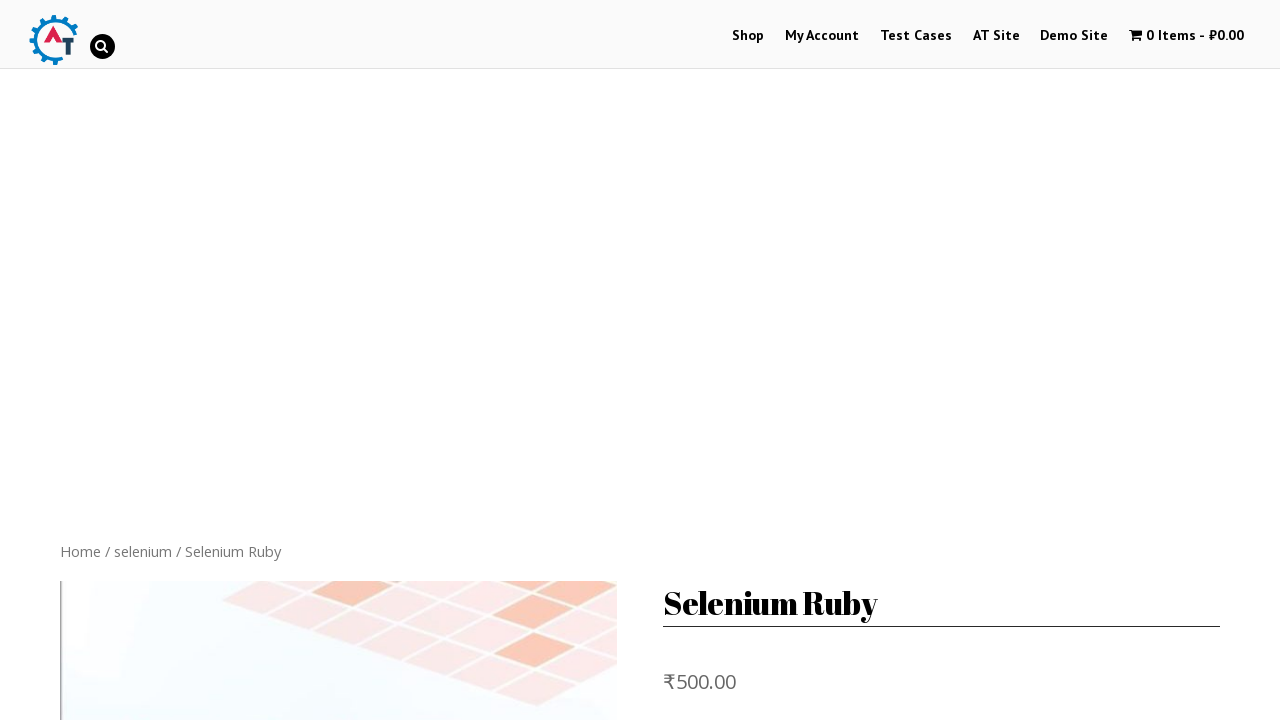

Clicked on the Reviews tab at (309, 360) on .reviews_tab
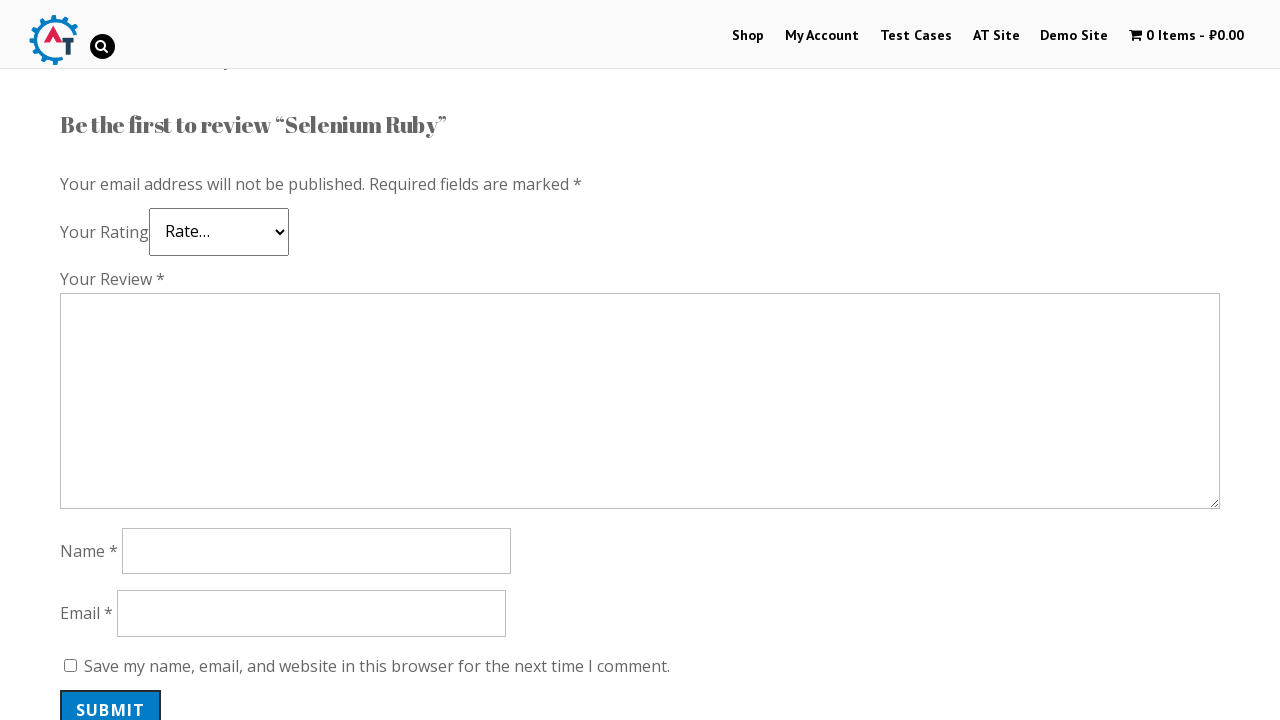

Selected 5-star rating at (132, 244) on .star-5
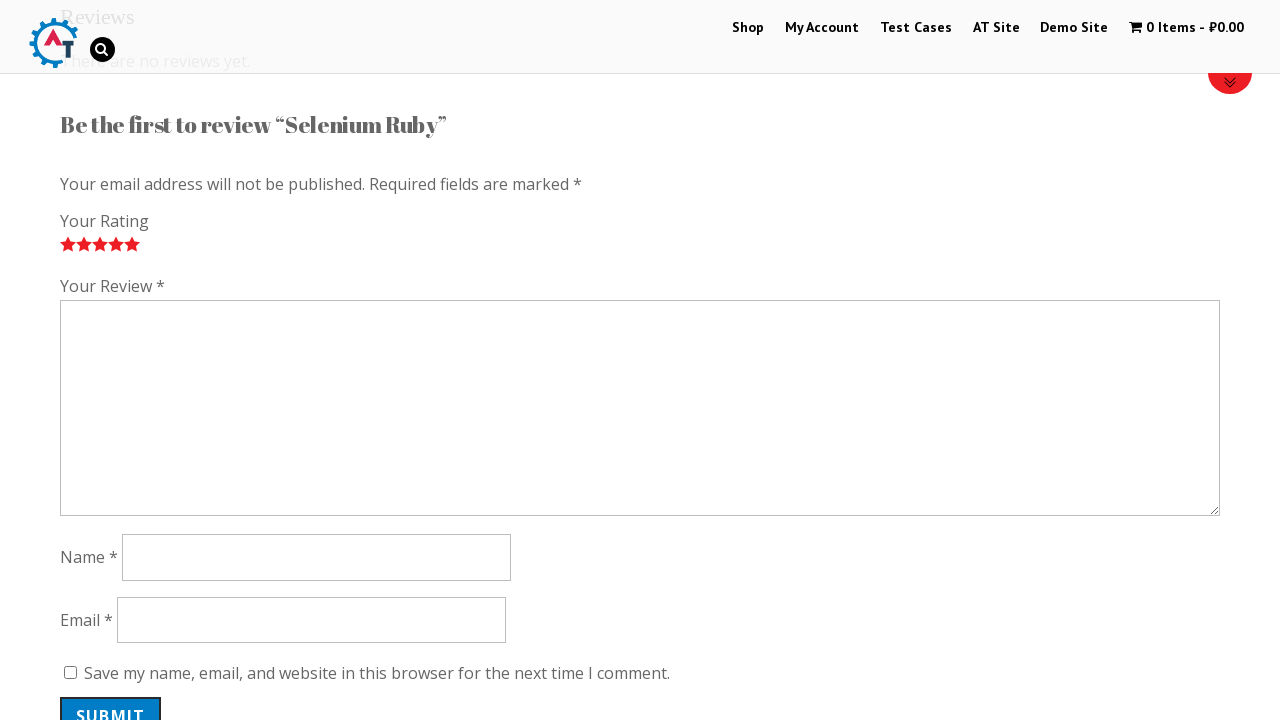

Filled in review comment: 'Nice book!' on #comment
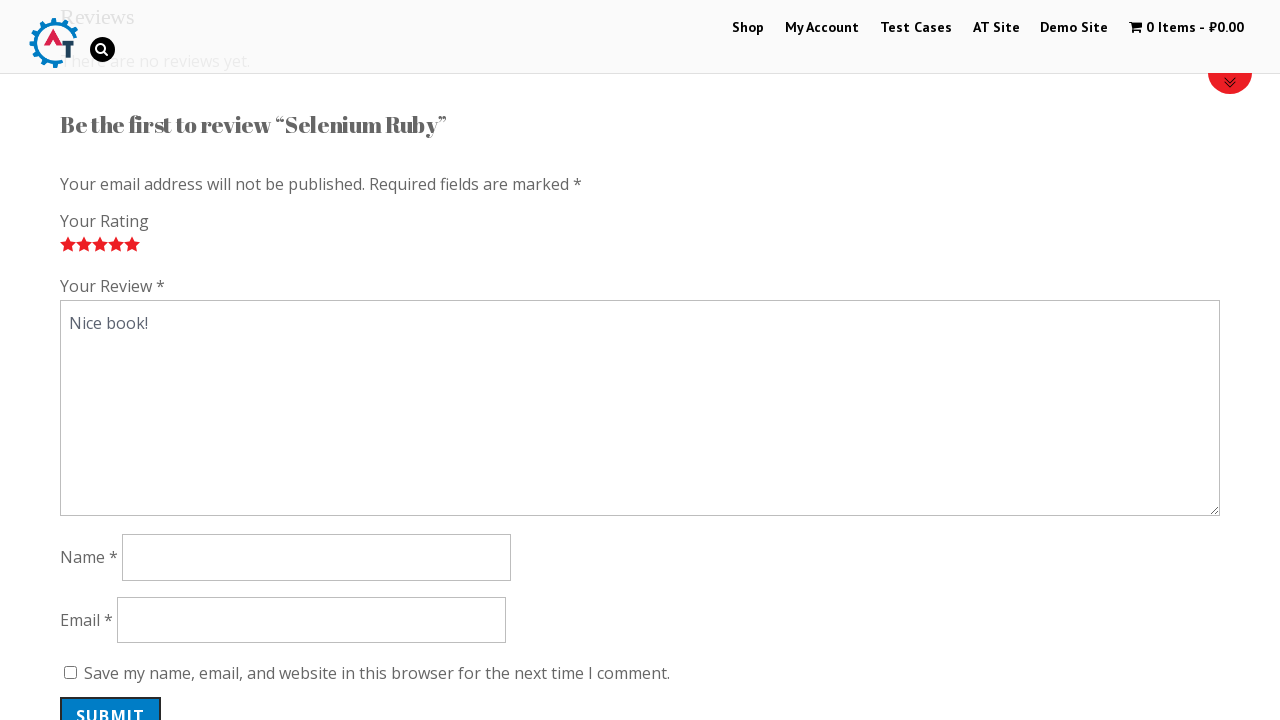

Filled in reviewer name: 'Joe Golberg' on #author
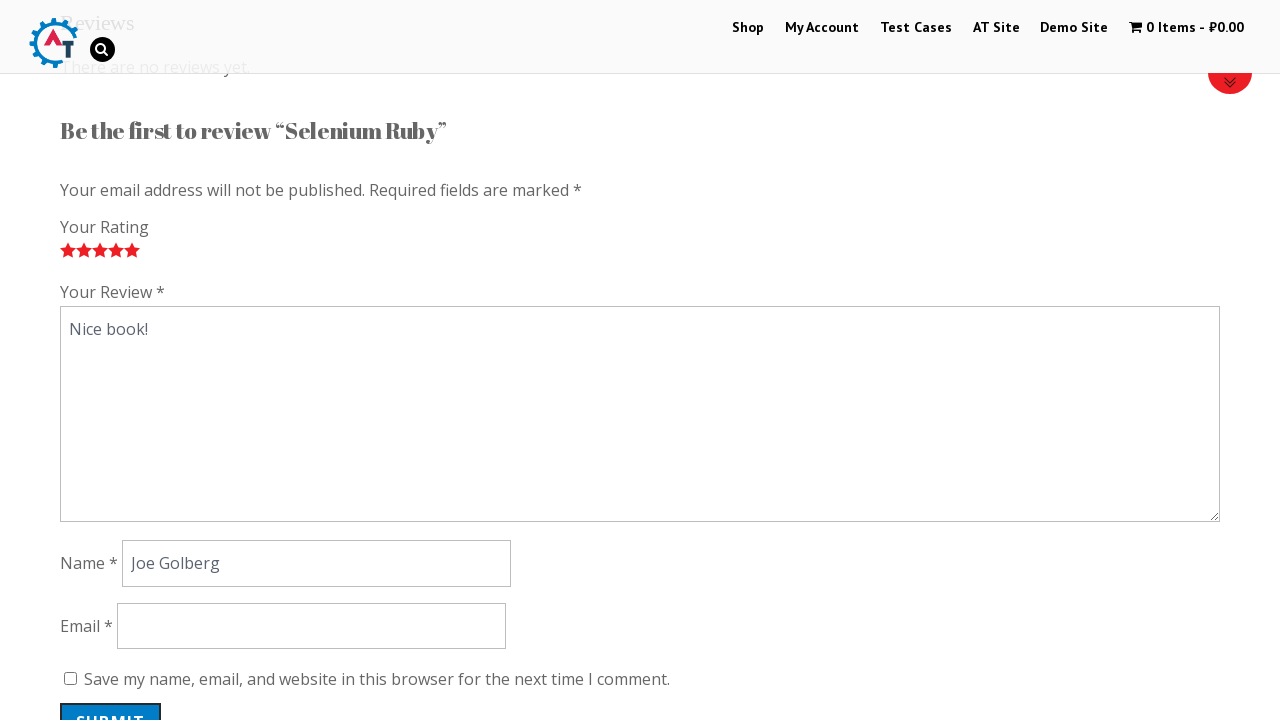

Filled in email: 'PandaGold@gmail.com' on #email
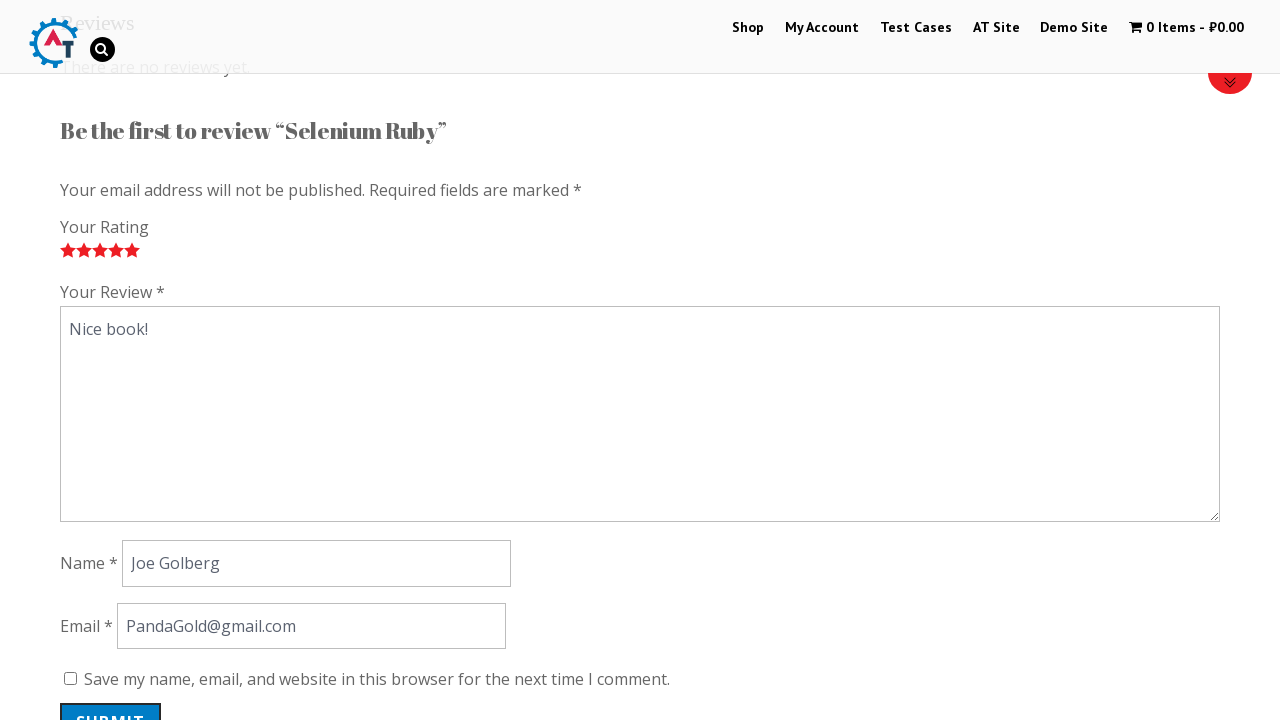

Clicked the submit button to post the review at (111, 700) on #submit
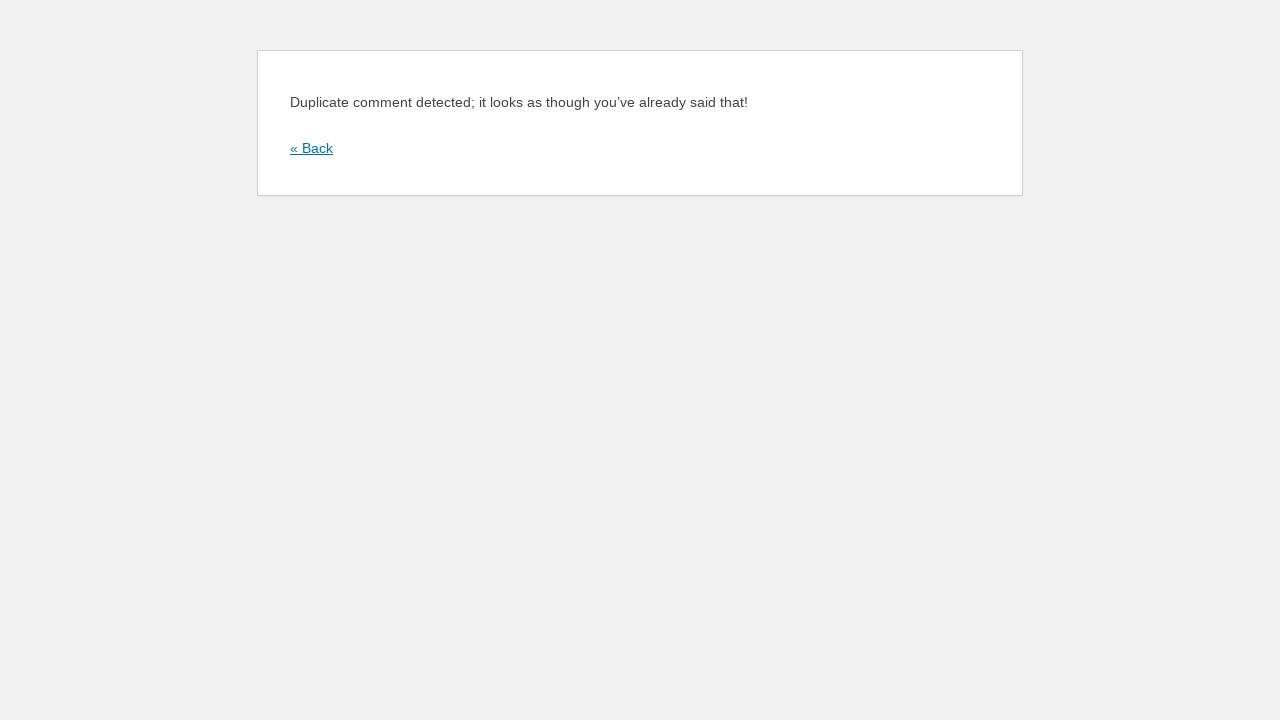

Waited 1 second for review submission to complete
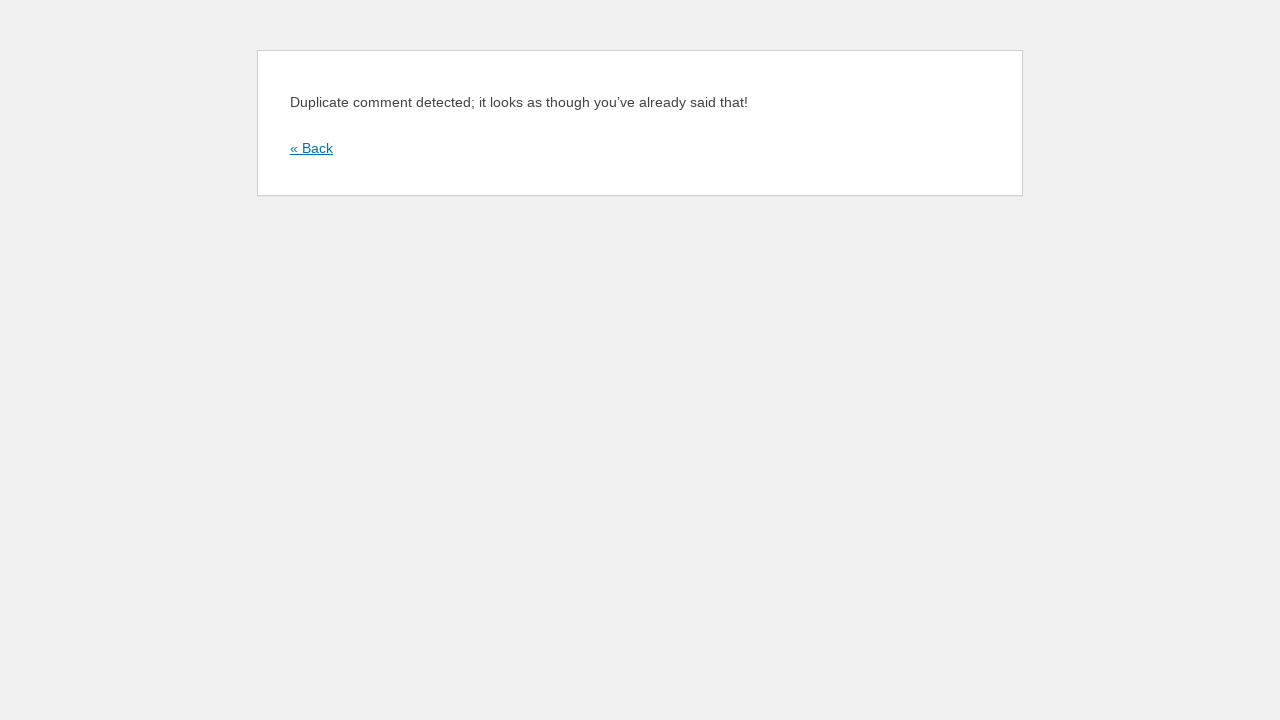

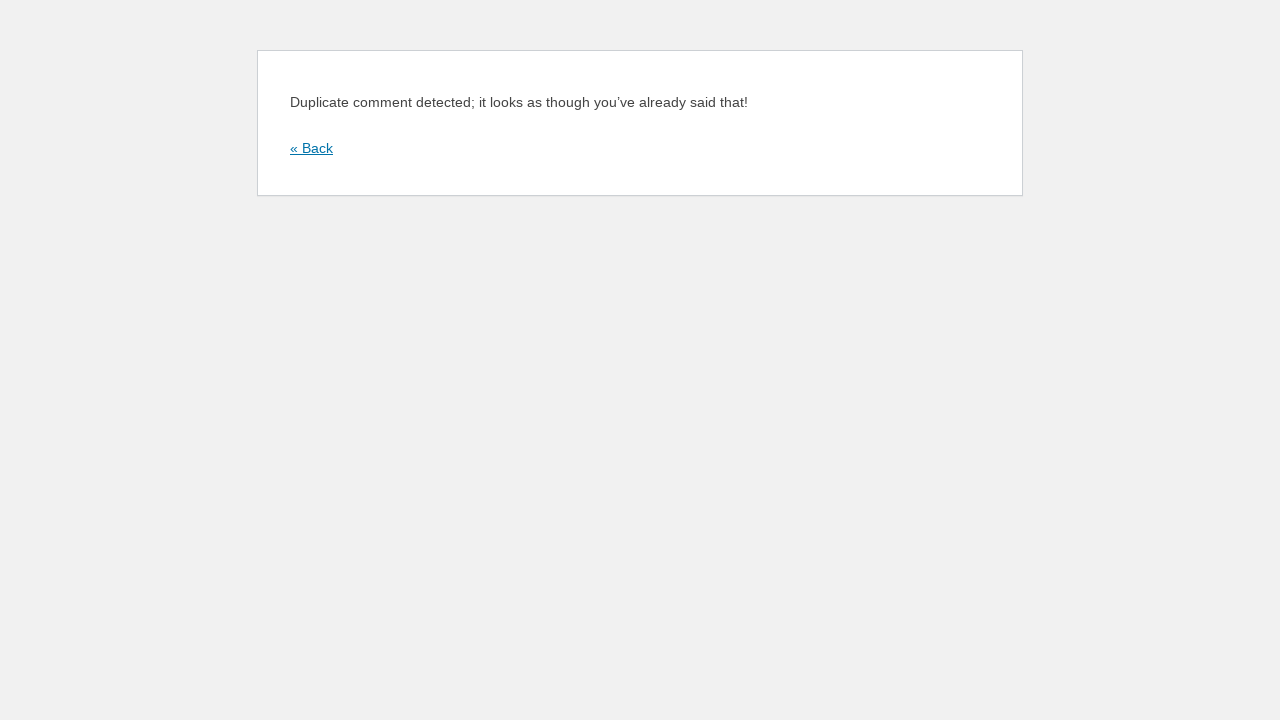